Tests JavaScript confirm dialog by clicking the confirm button and dismissing it

Starting URL: https://the-internet.herokuapp.com/javascript_alerts

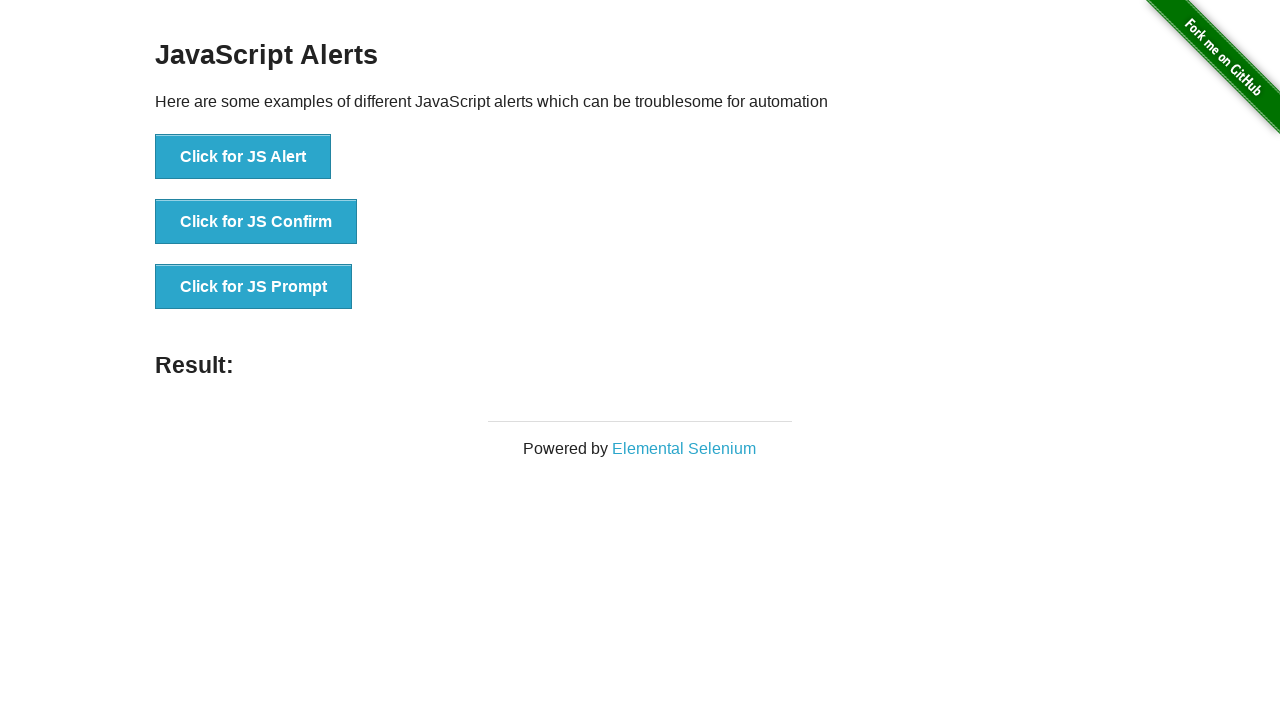

Clicked the 'Click for JS Confirm' button at (256, 222) on xpath=//button[text()="Click for JS Confirm"]
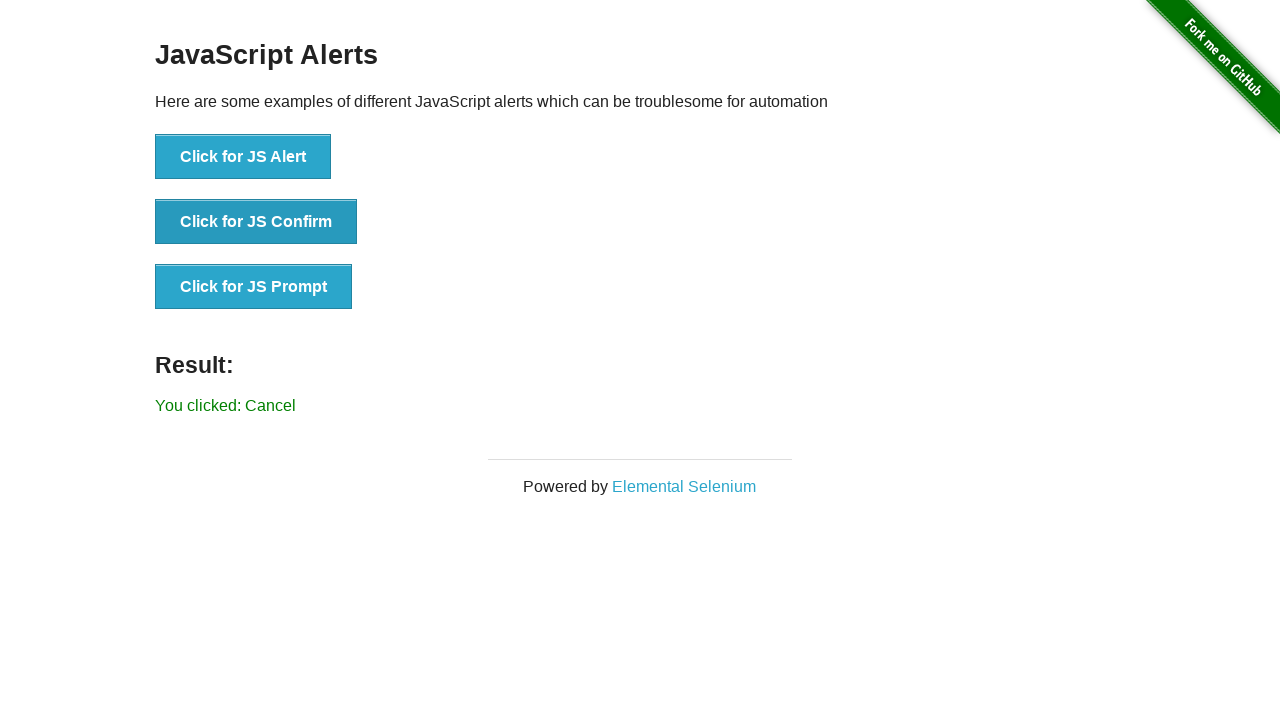

Set up dialog handler to dismiss the confirm dialog
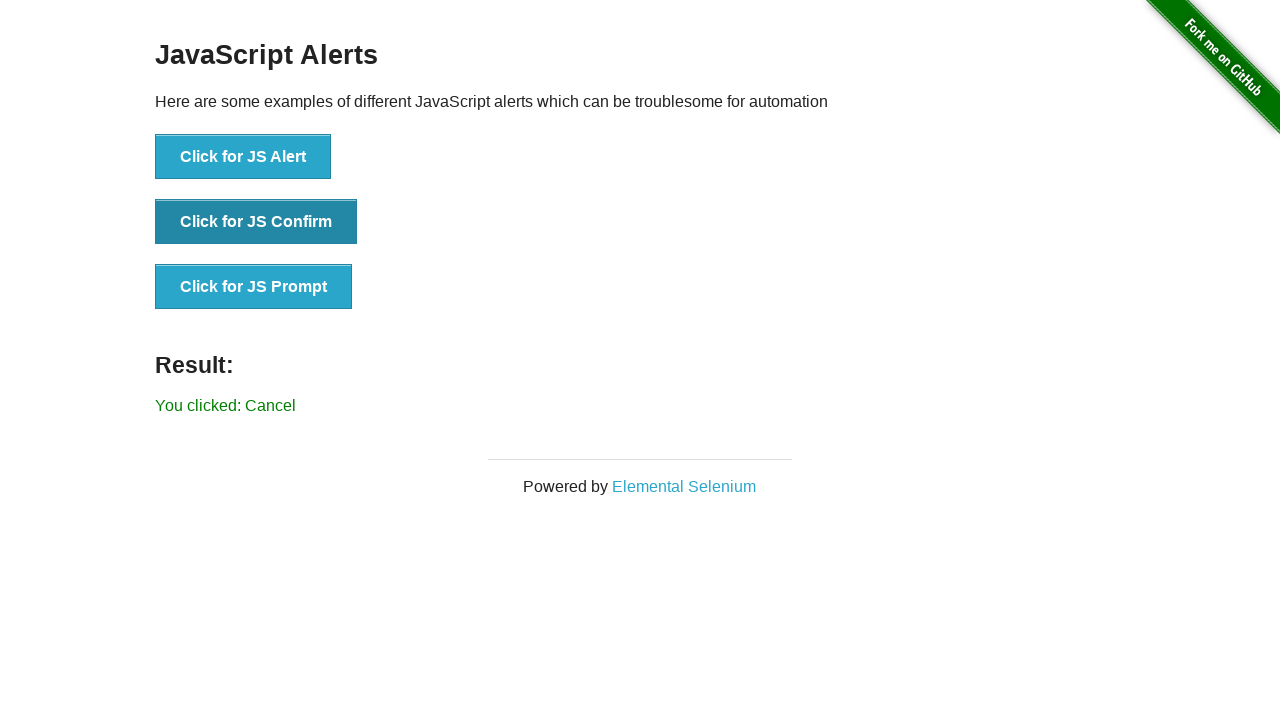

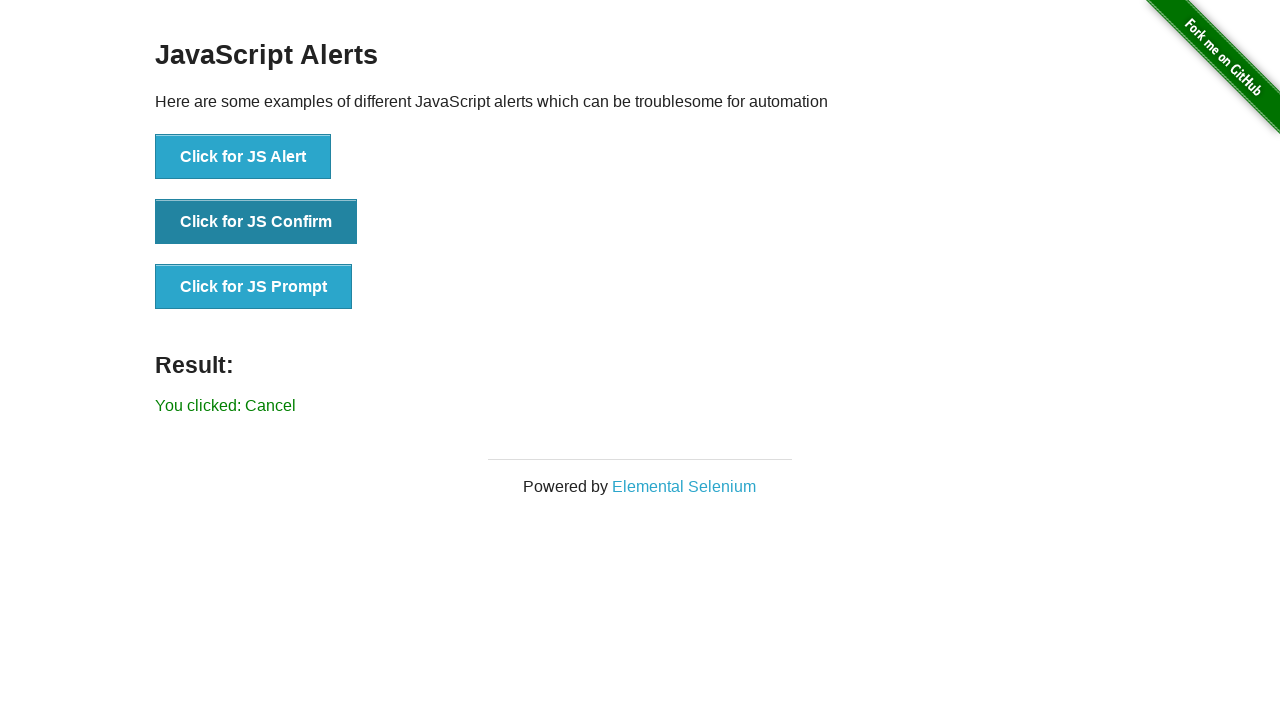